Tests the Redmine roadmap page by navigating to the roadmap section, configuring filters (tracker type and subprojects), and verifying the task list is displayed.

Starting URL: https://www.redmine.org/

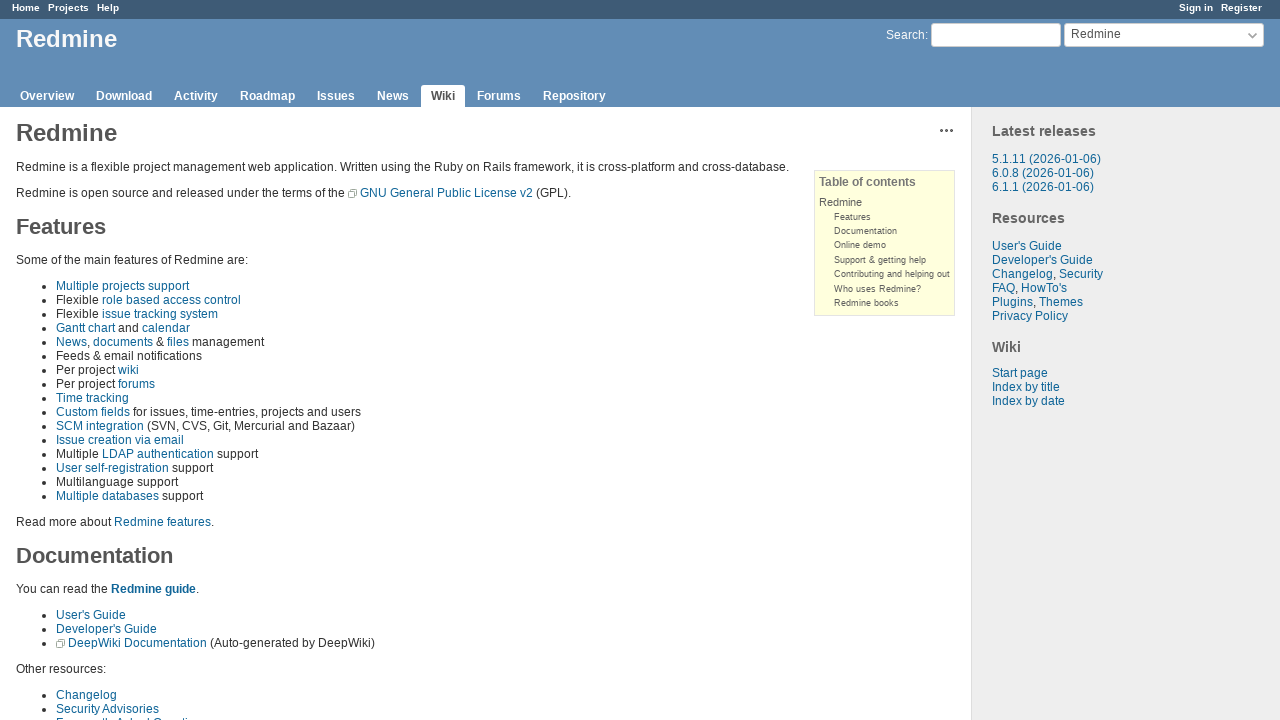

Verified page loaded at https://www.redmine.org/
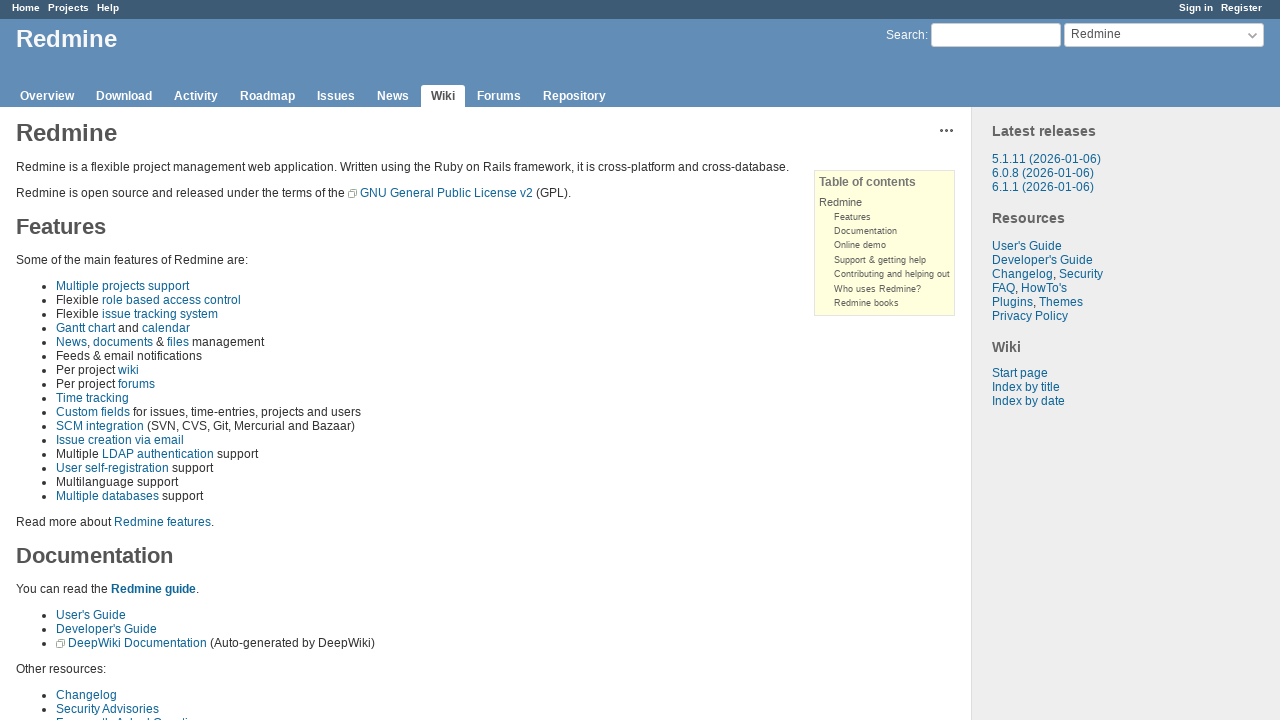

Clicked on the roadmap link in the header at (268, 96) on #header [class="roadmap"]
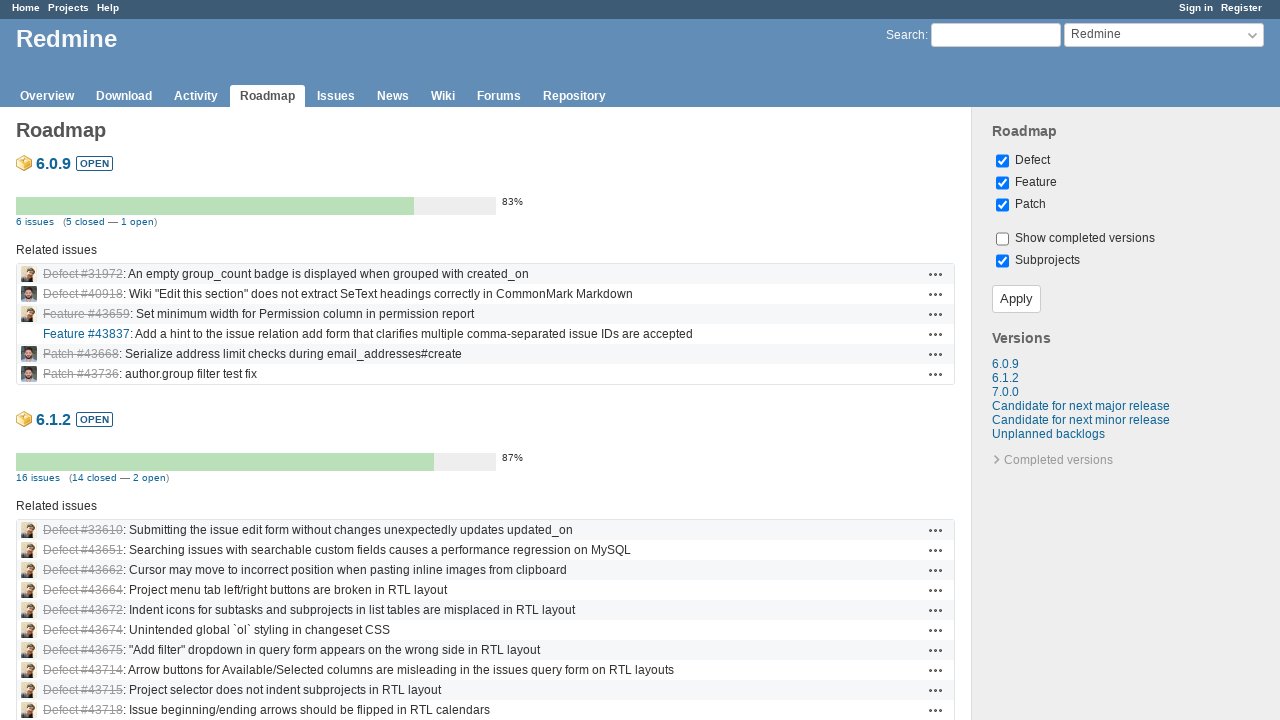

Navigated to roadmap page
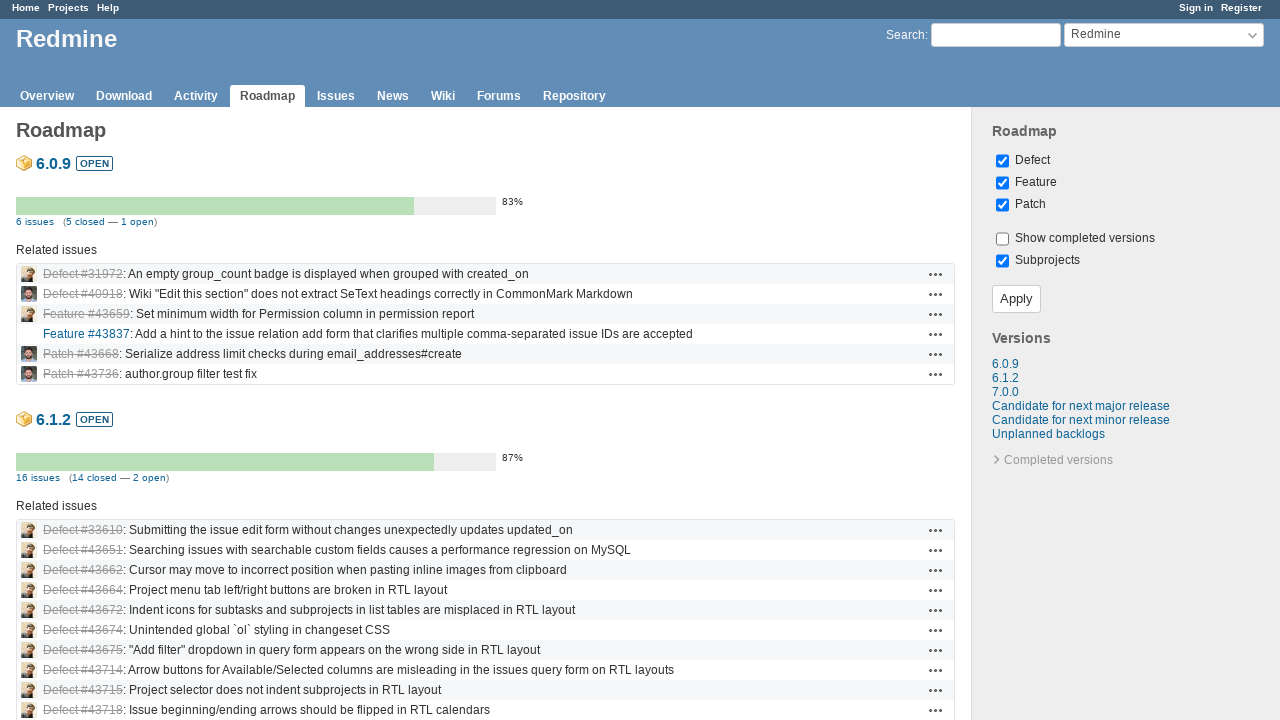

Clicked on the first tracker filter at (1002, 161) on [name*="tracker"] >> nth=0
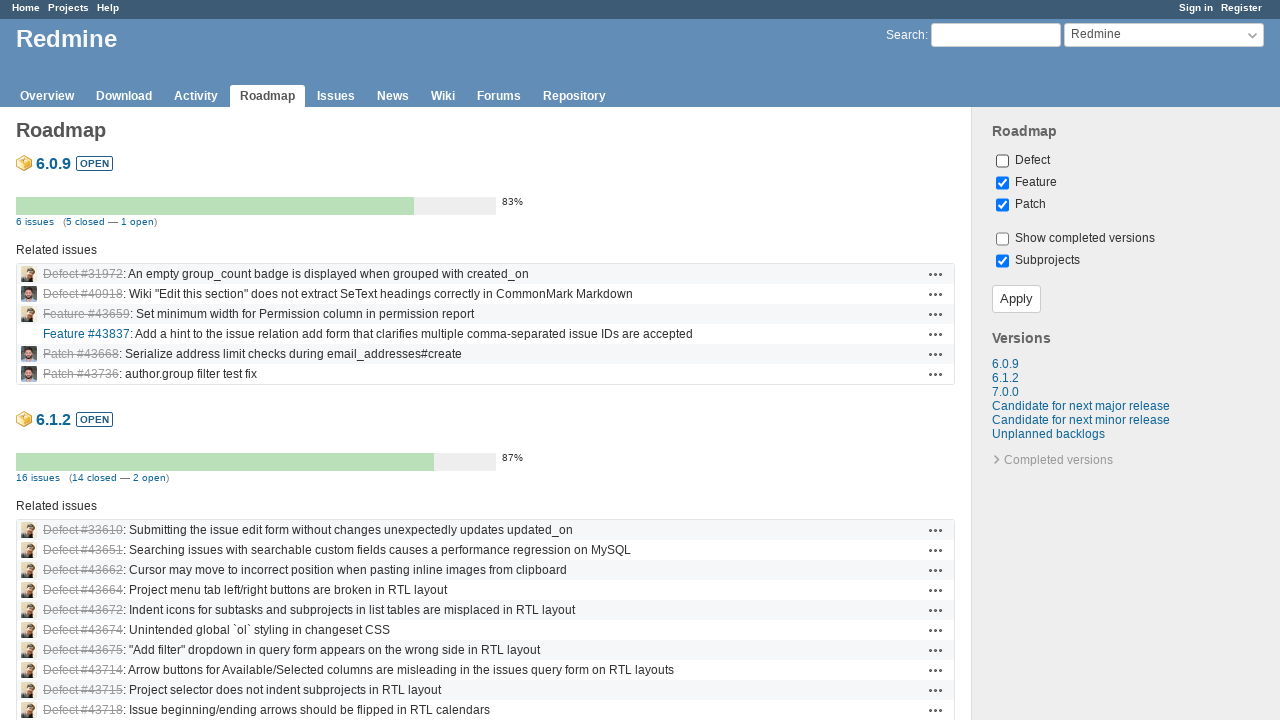

Selected Feature tracker filter (value='2') at (1002, 183) on input[value="2"]
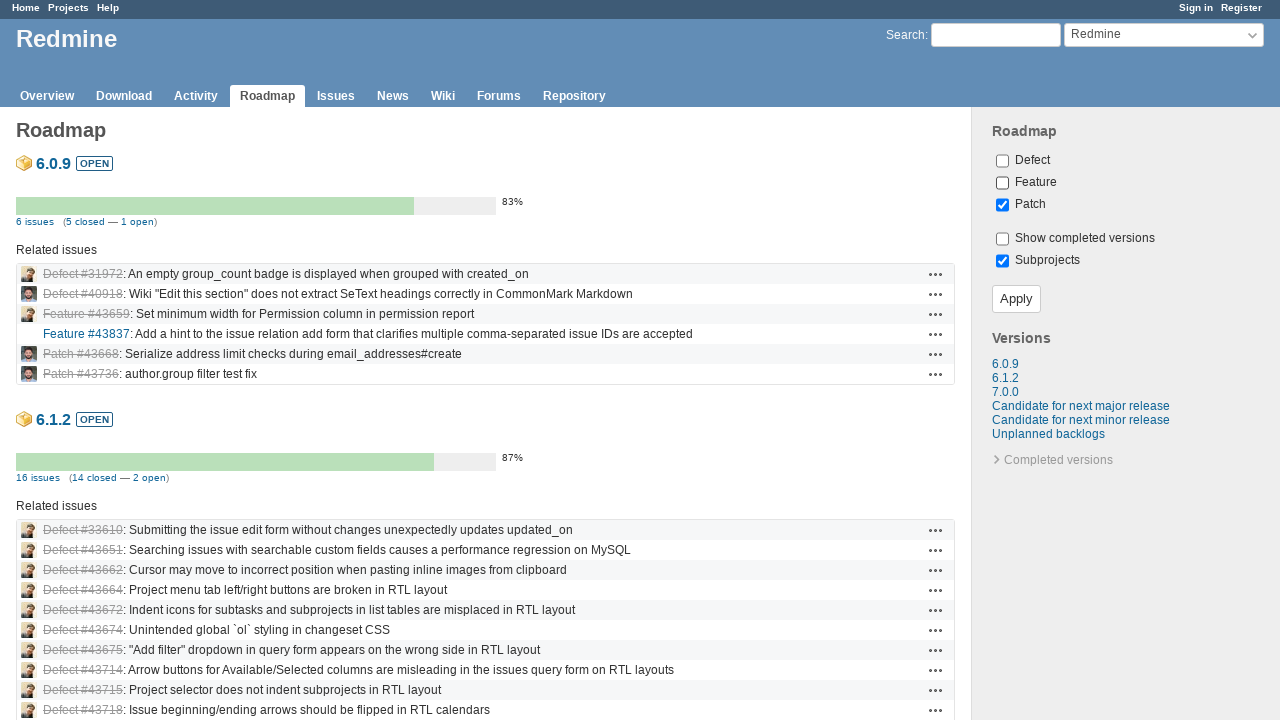

Enabled subprojects filter checkbox at (1002, 261) on #with_subprojects[type="checkbox"]
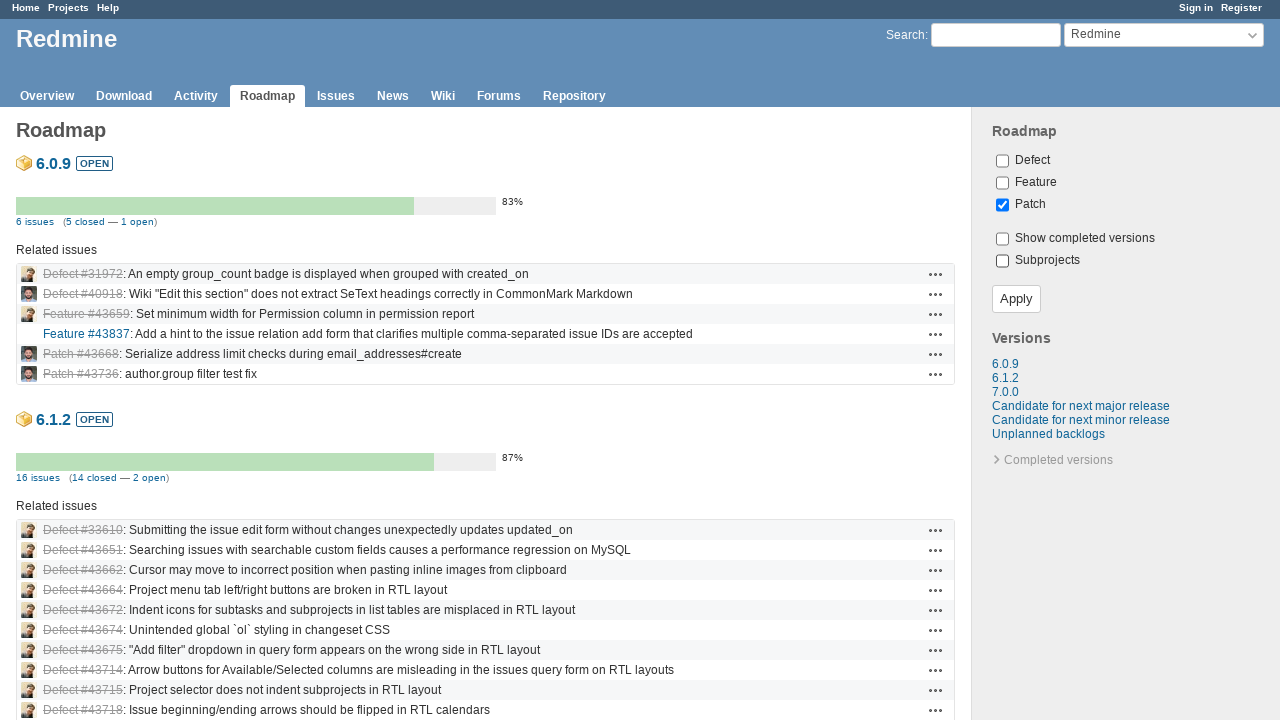

Clicked apply button to submit filters at (1016, 299) on [class="button-small"]
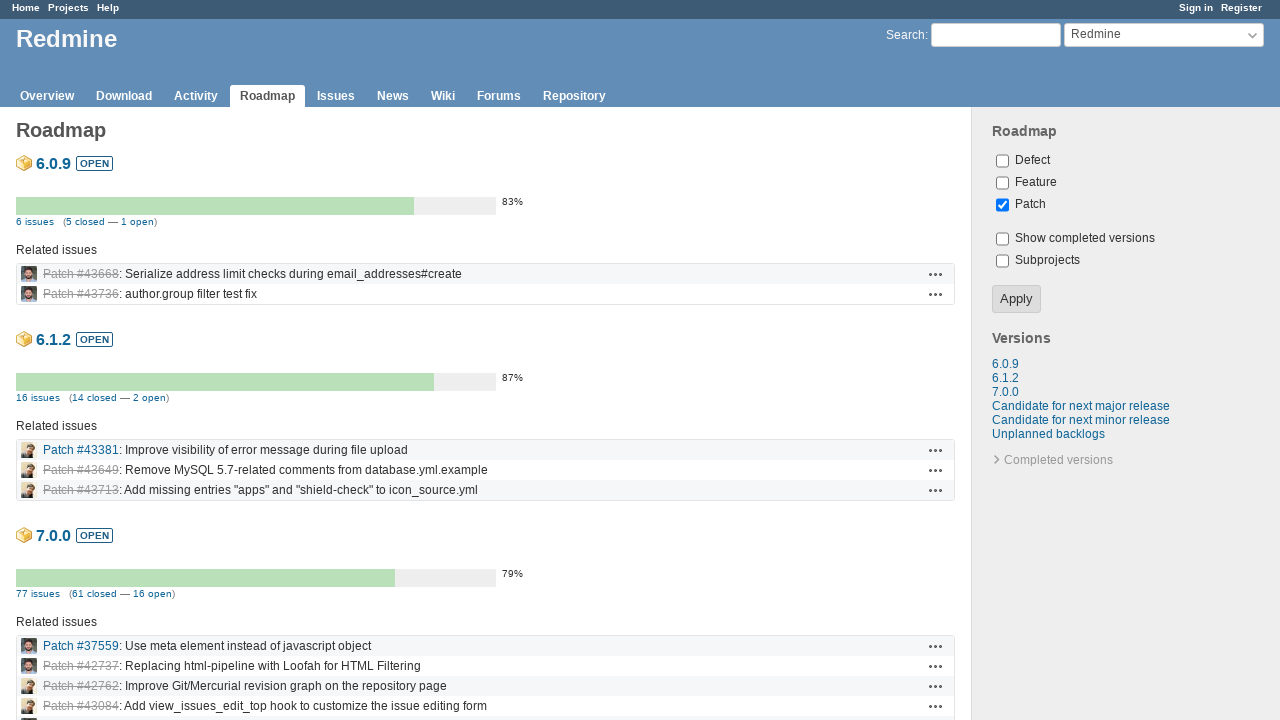

Verified task list is displayed on roadmap page
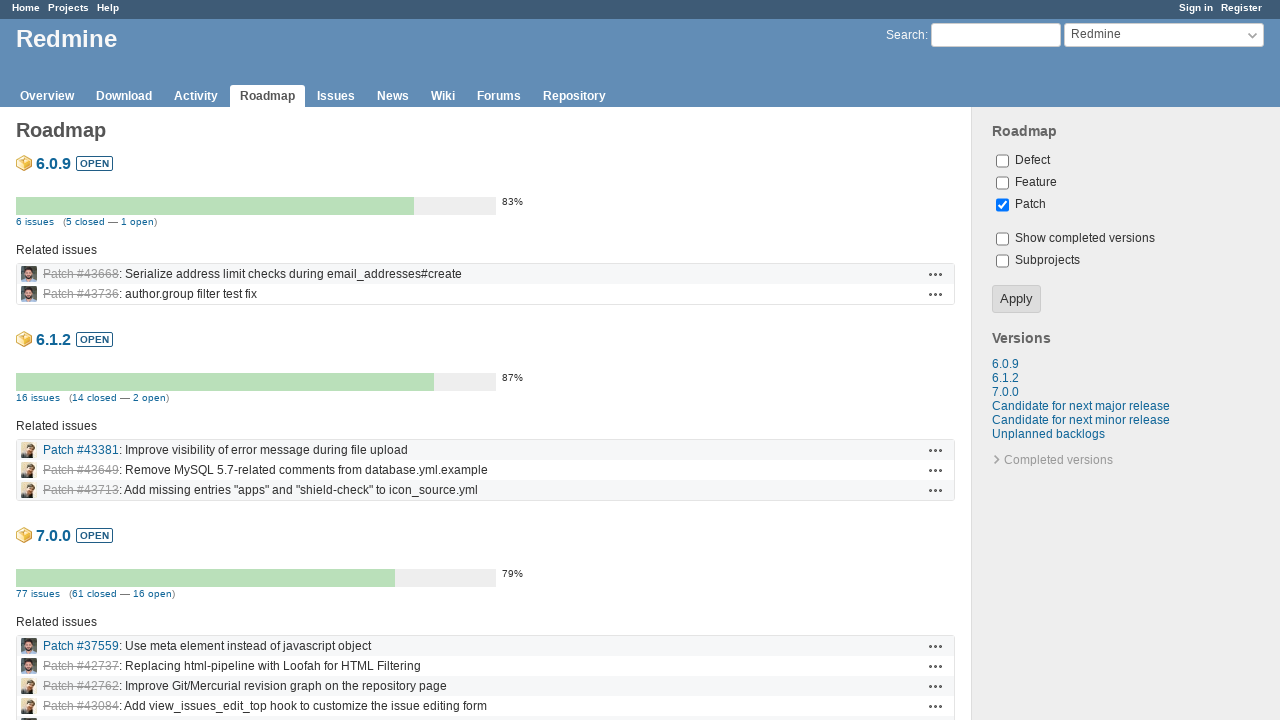

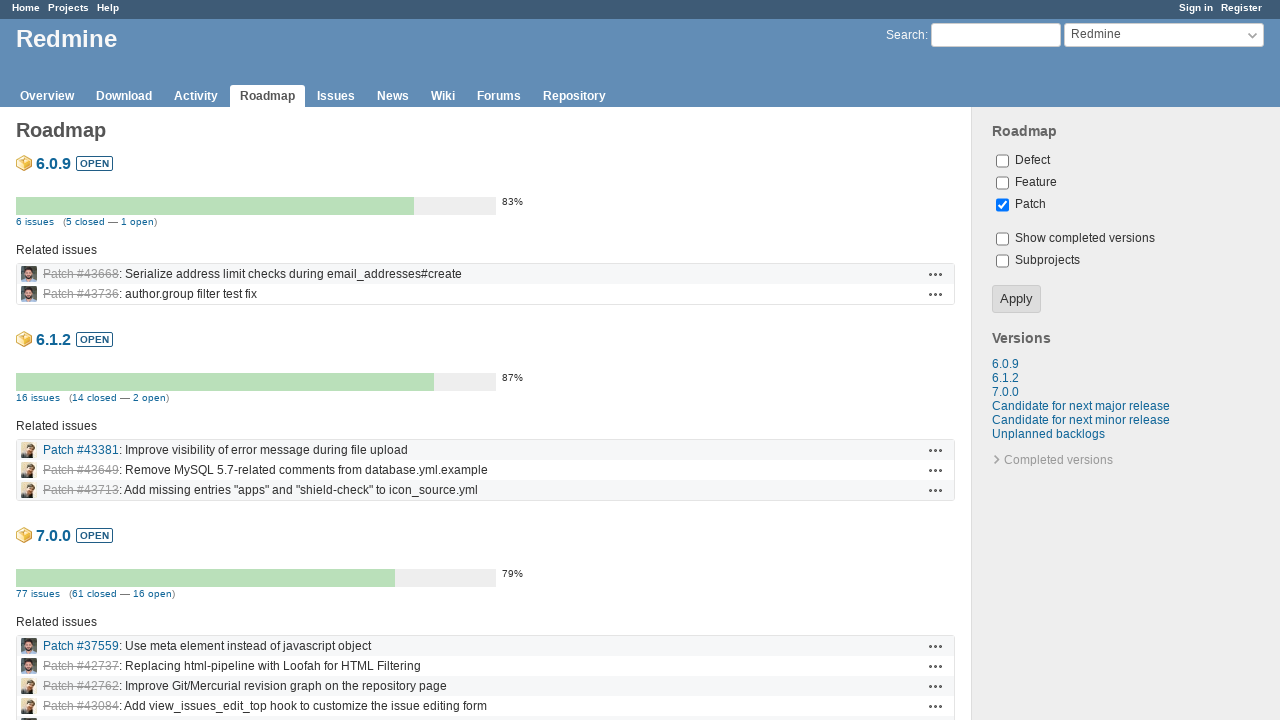